Tests that the city dropdown is disabled until a state is selected, then becomes enabled

Starting URL: https://demoqa.com/automation-practice-form

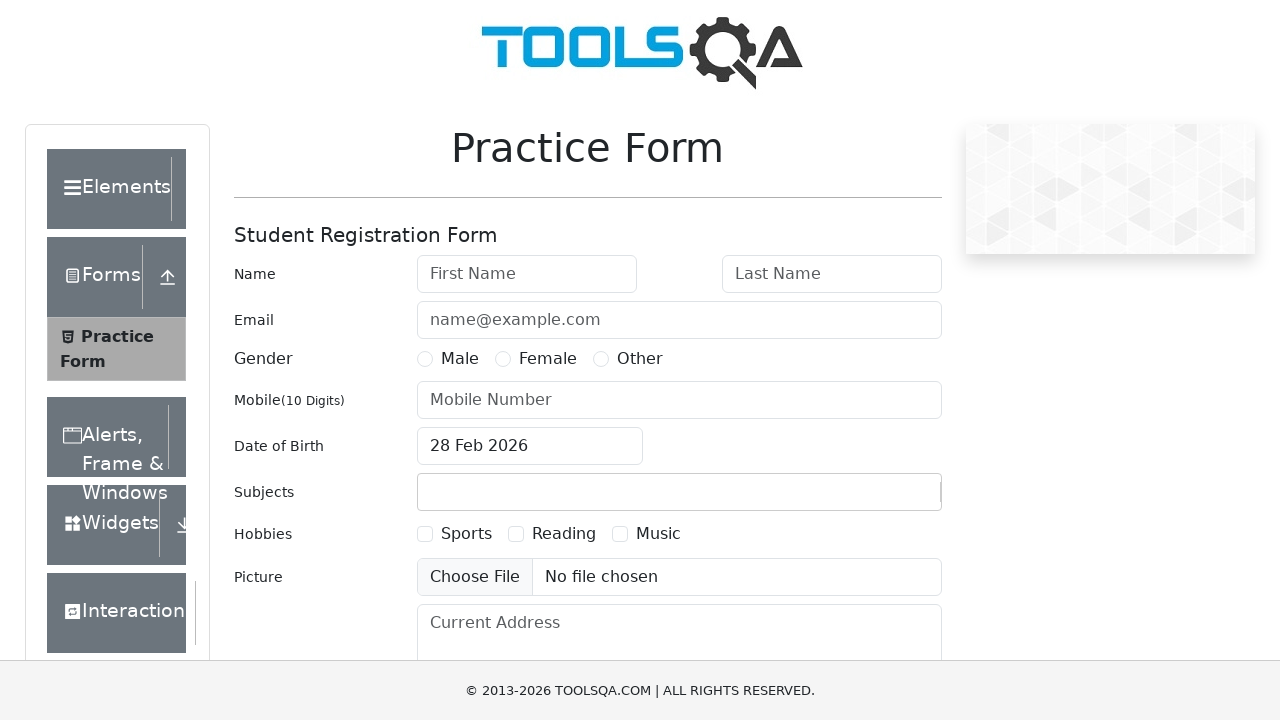

Filled first name field with 'Kevin' on #firstName
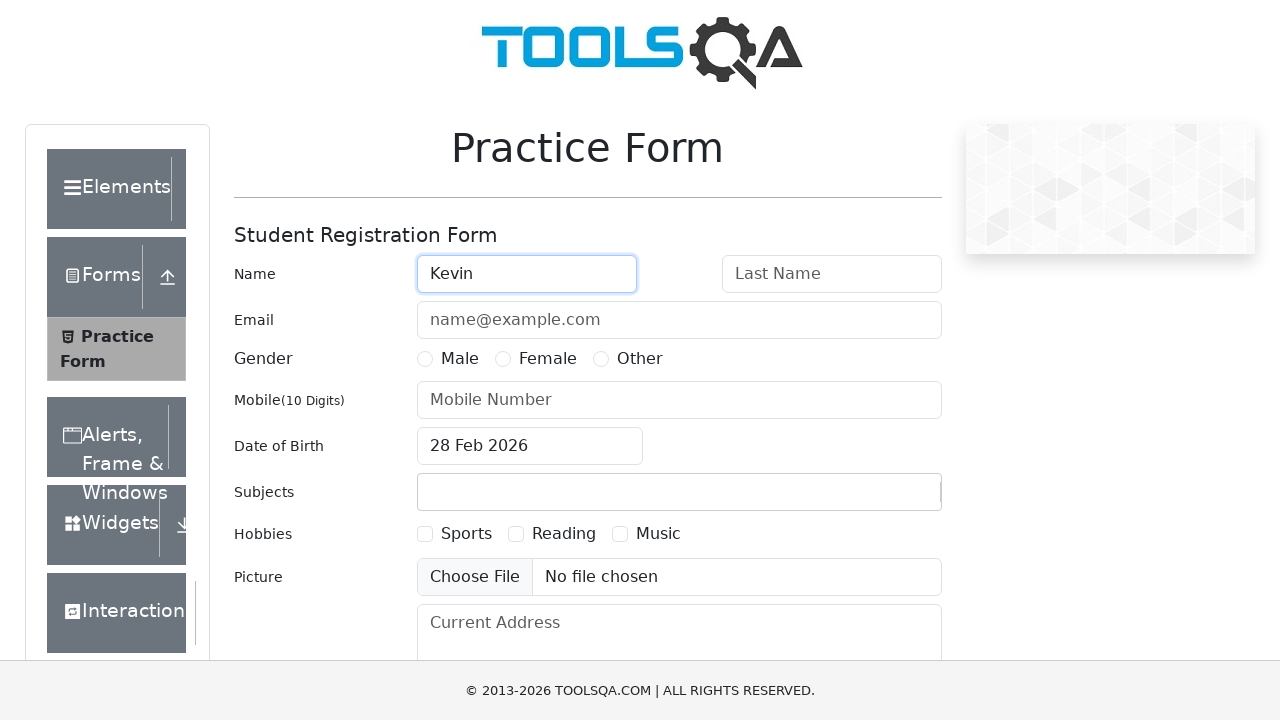

Filled last name field with 'Moore' on #lastName
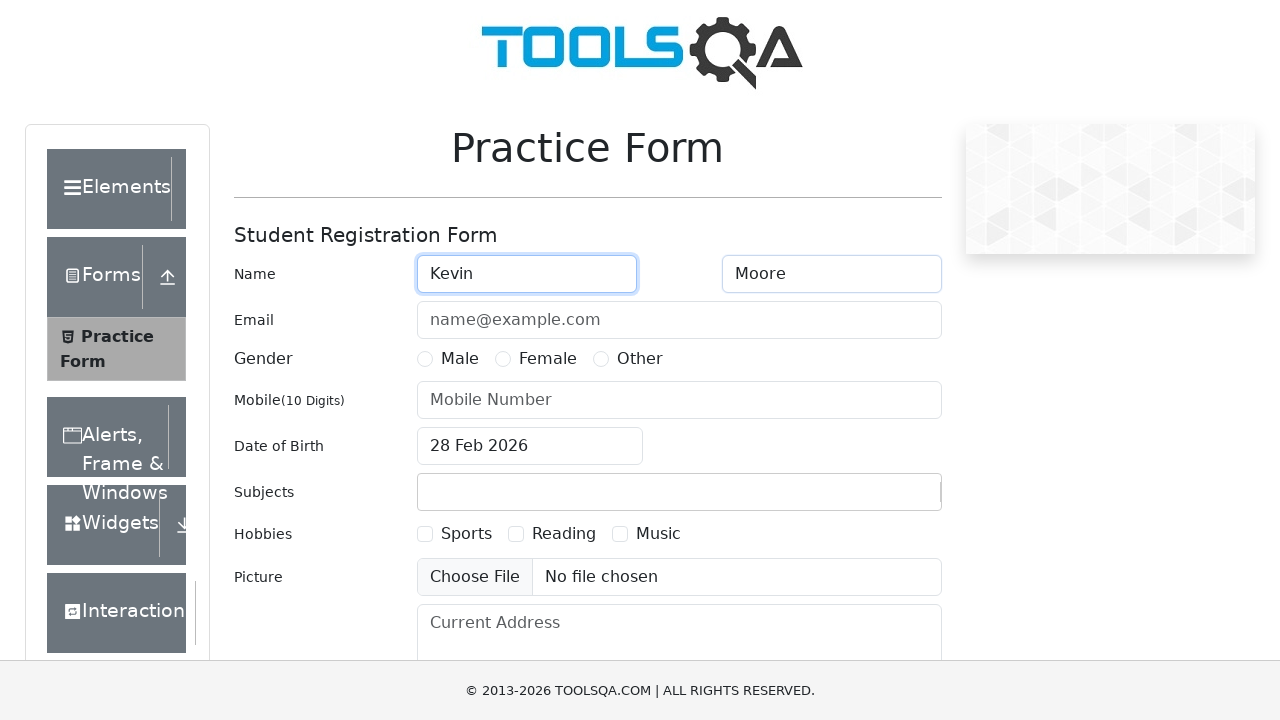

Filled phone number field with '8889990000' on #userNumber
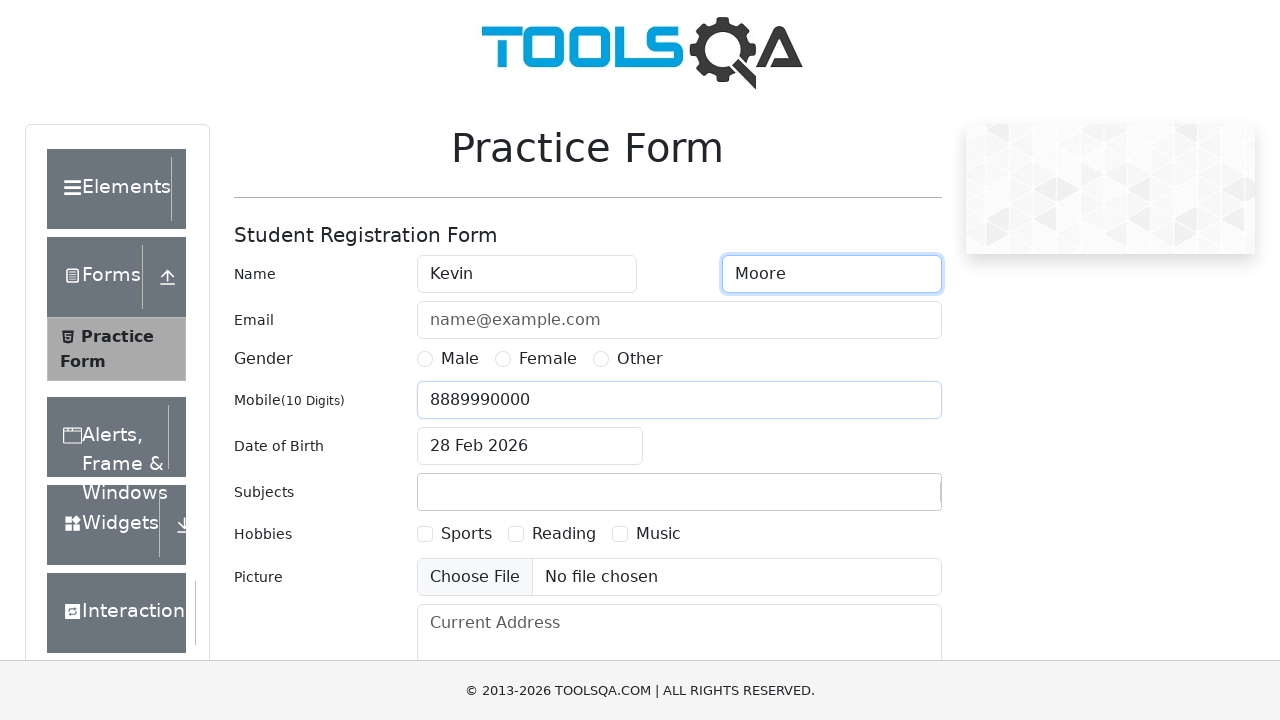

Selected Male gender option at (460, 359) on label:has-text('Male')
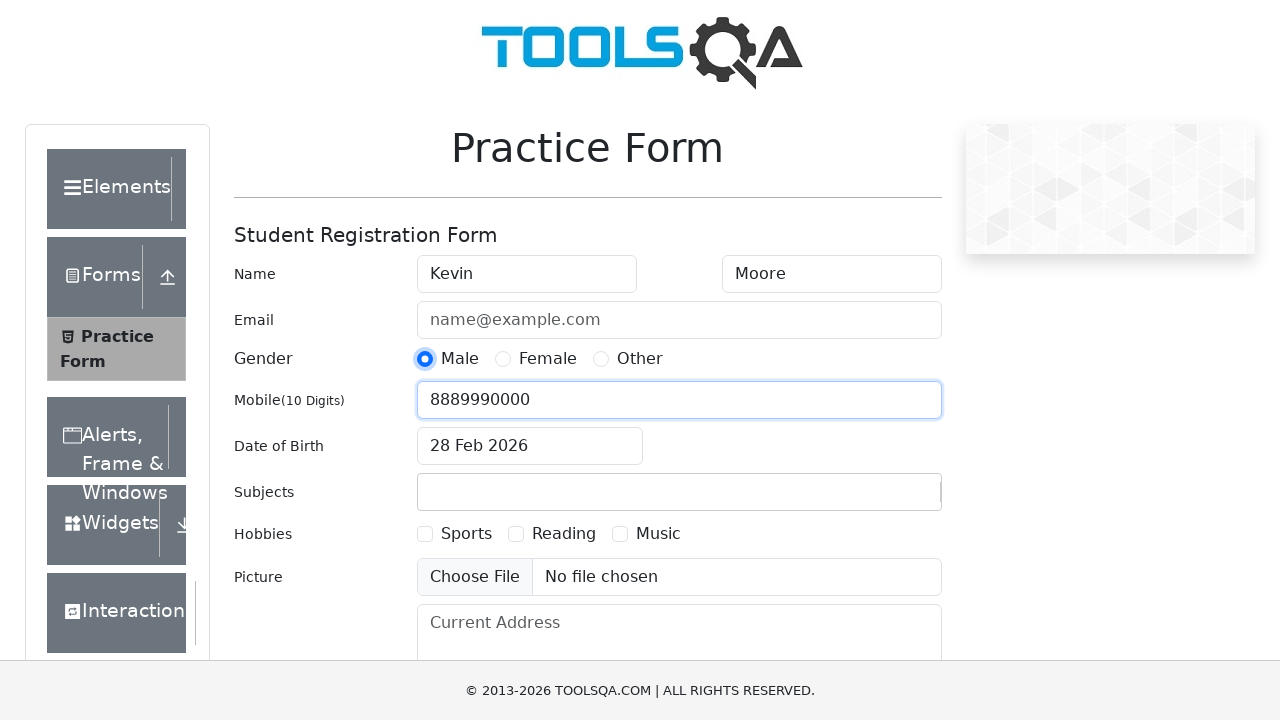

Verified city input is initially disabled
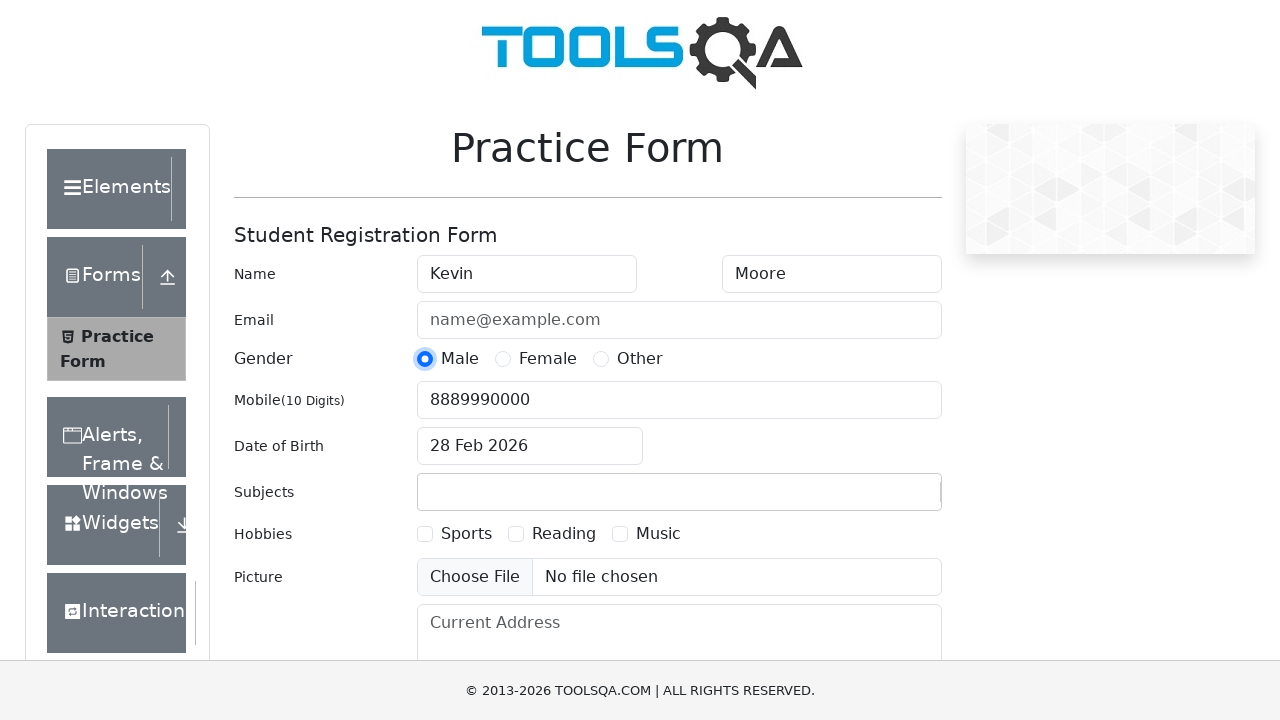

Filled state field with 'NCR' on //*[@id='state']//input
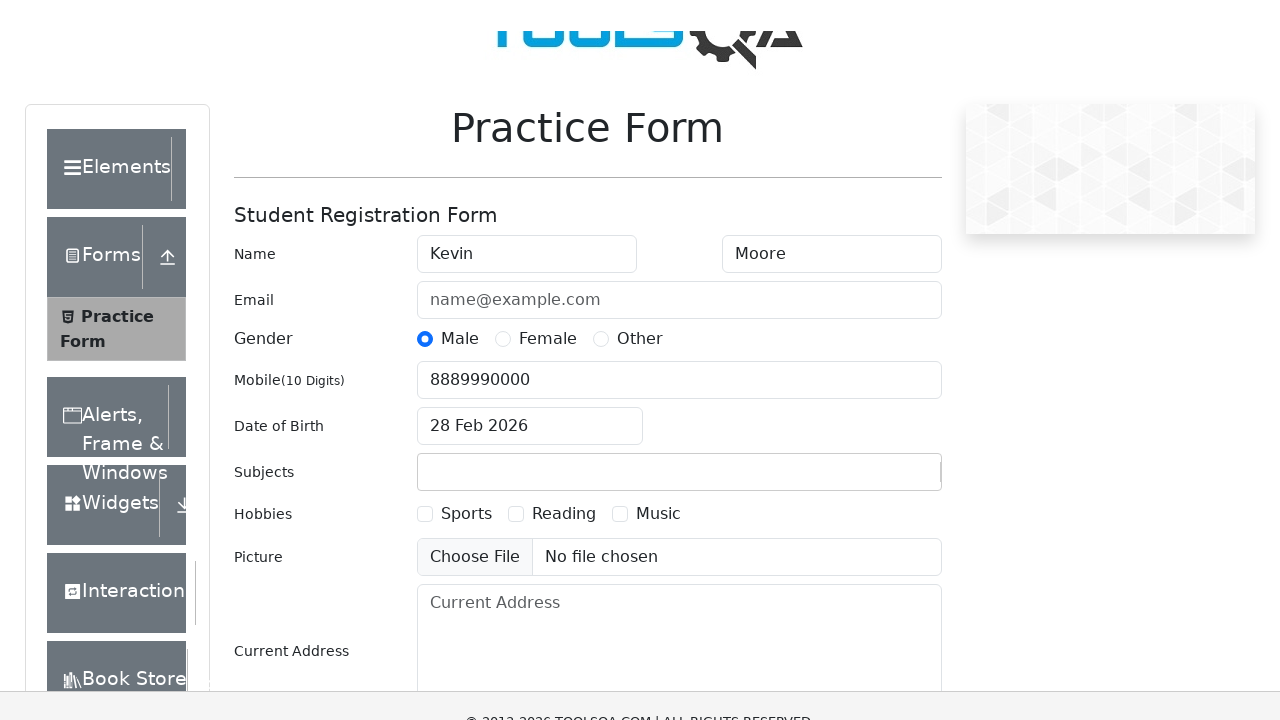

Pressed Tab to confirm state selection on //*[@id='state']//input
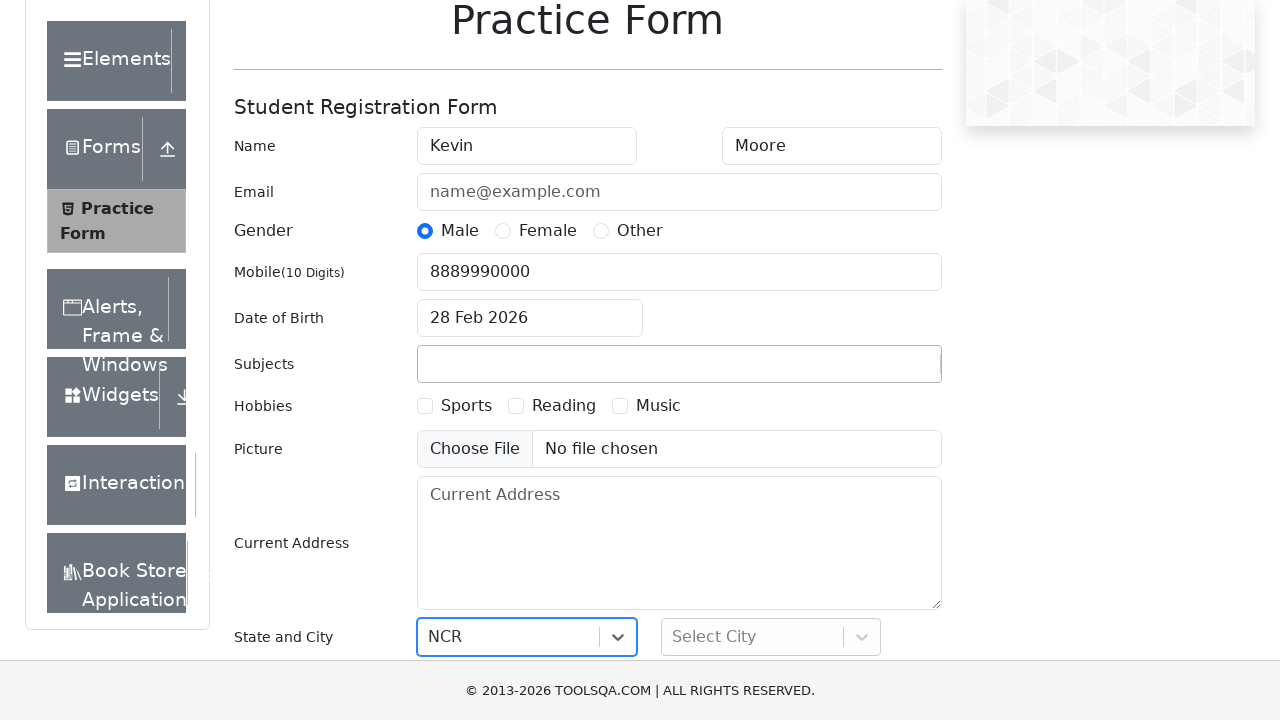

Verified city input is now enabled after state selection
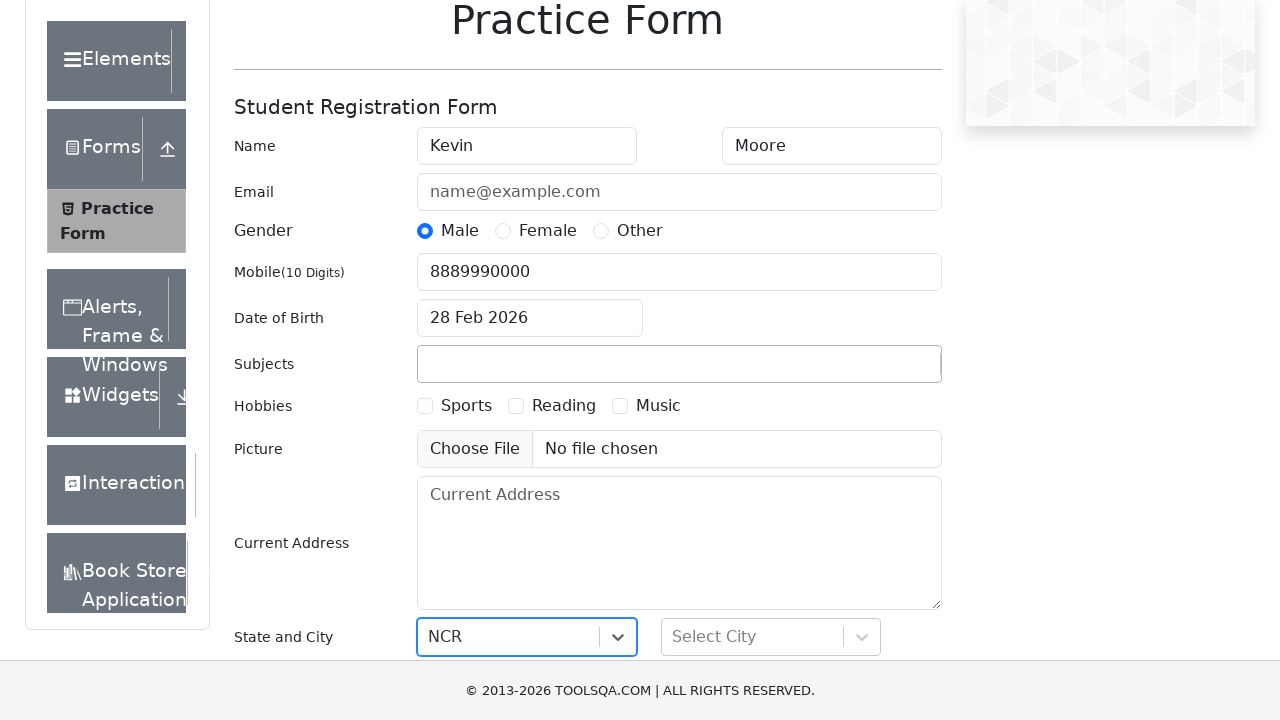

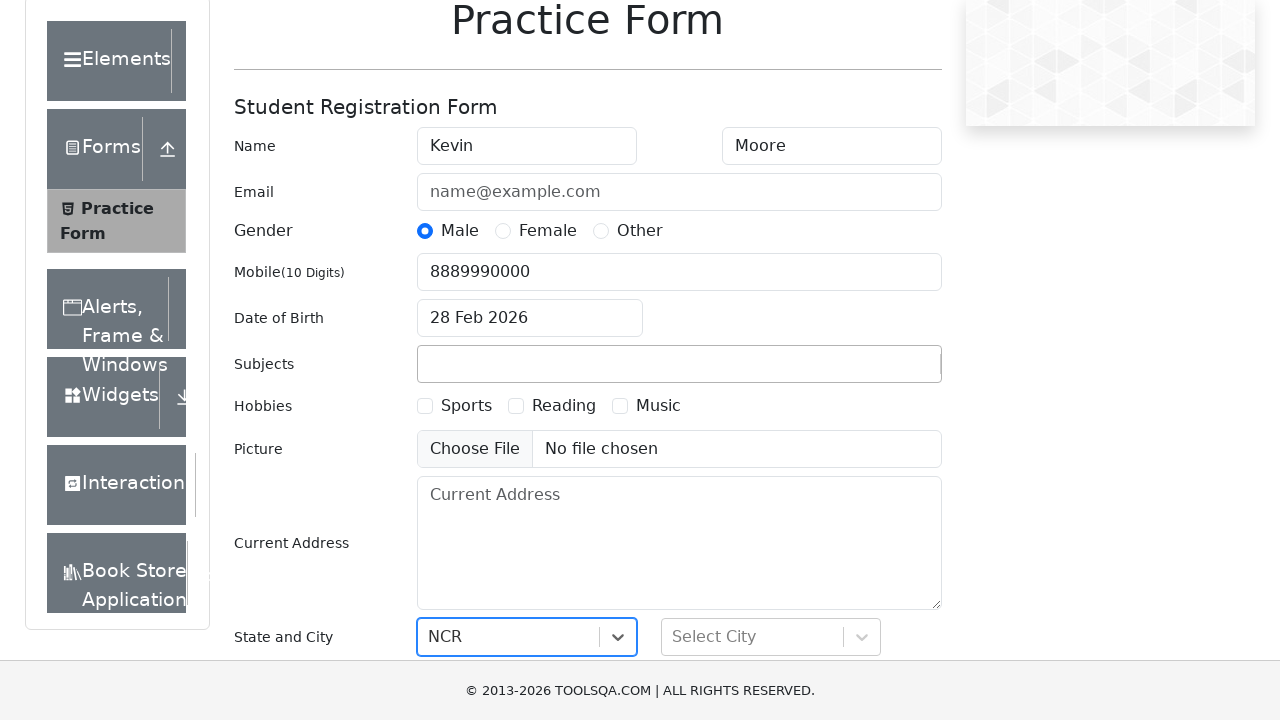